Tests right-click context menu functionality, verifies alert text, dismisses alert, then navigates to a linked page and verifies its heading

Starting URL: https://the-internet.herokuapp.com/context_menu

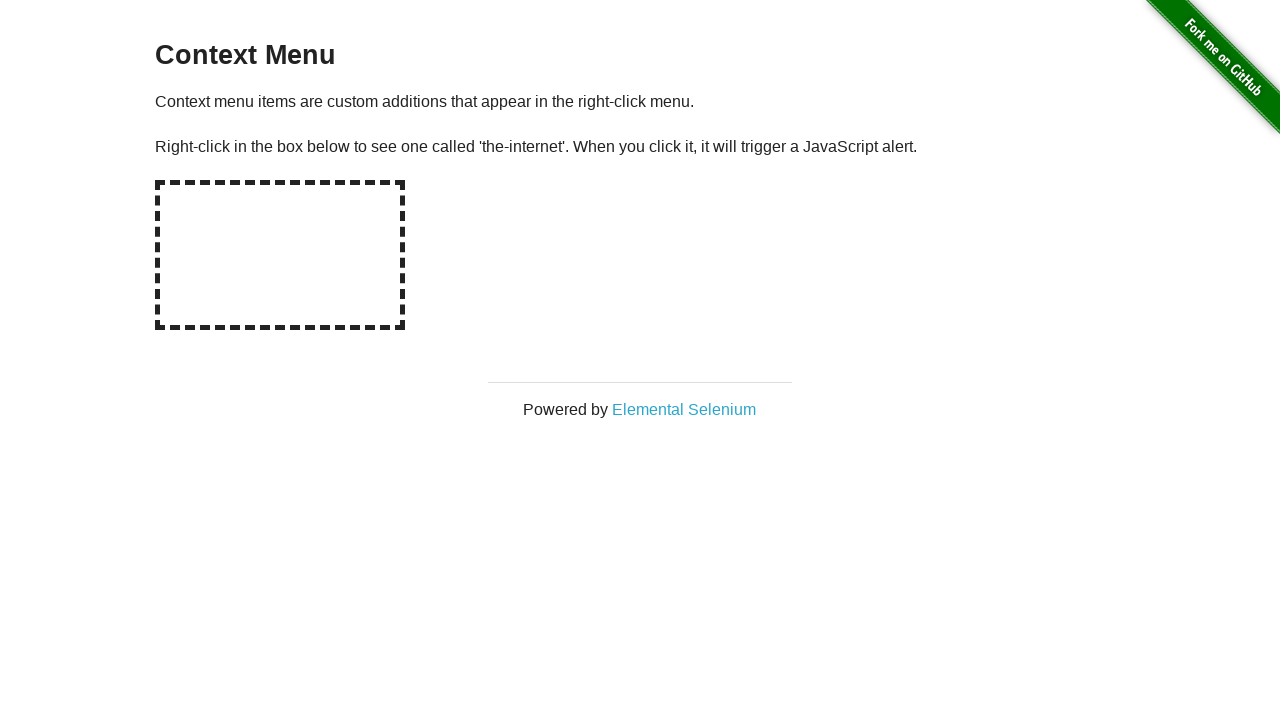

Right-clicked on the hot-spot element to open context menu at (280, 255) on div#hot-spot
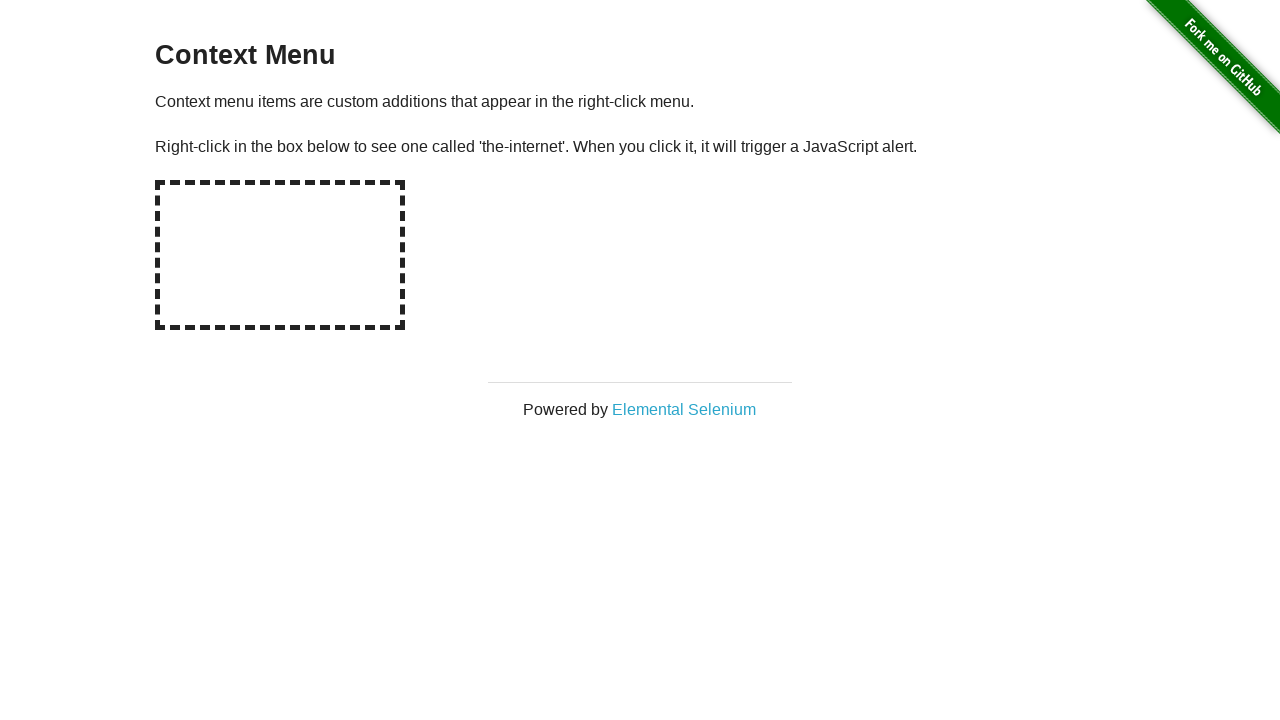

Set up dialog handler to accept alerts
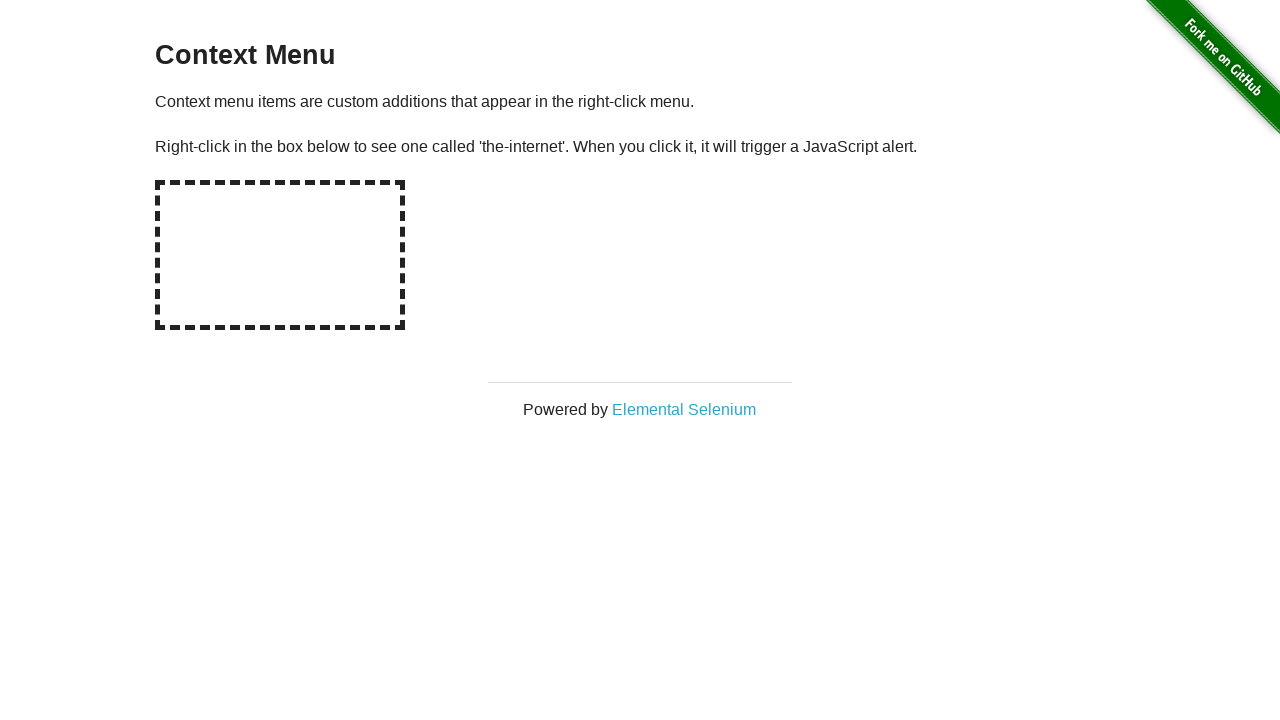

Clicked on 'Elemental Selenium' link at (684, 409) on text='Elemental Selenium'
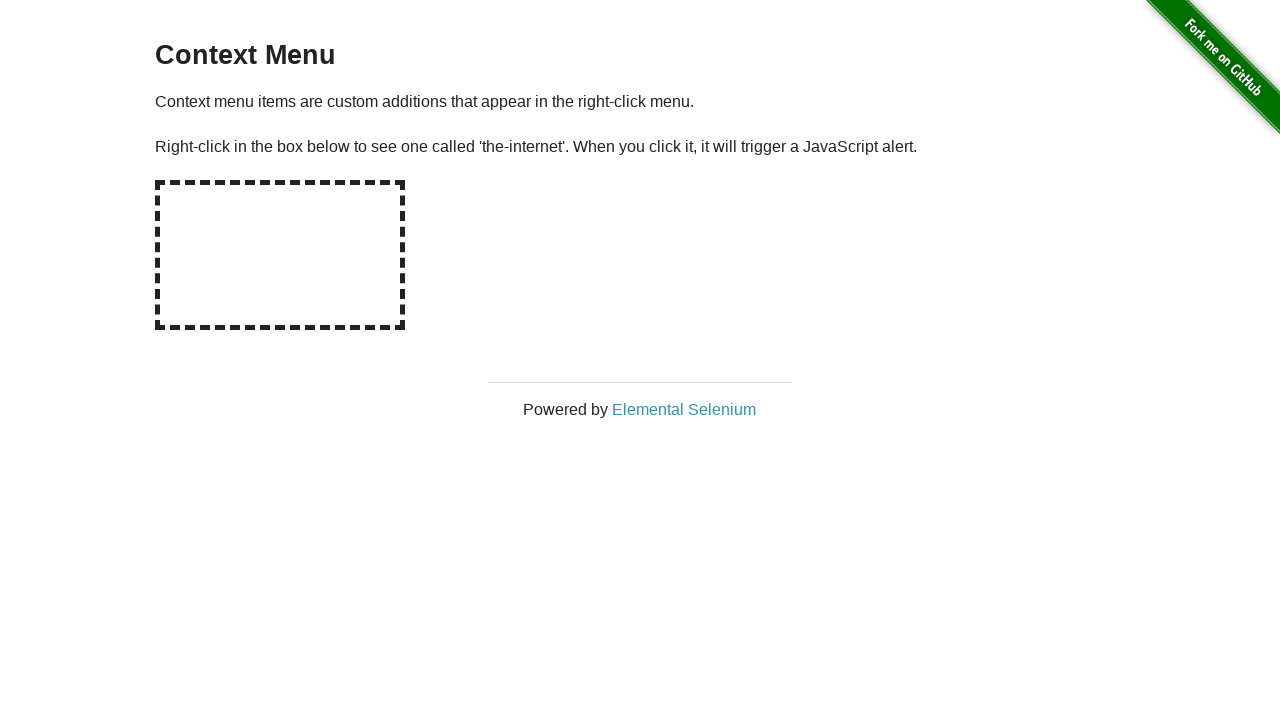

Clicked 'Elemental Selenium' link and new page opened at (684, 409) on text='Elemental Selenium'
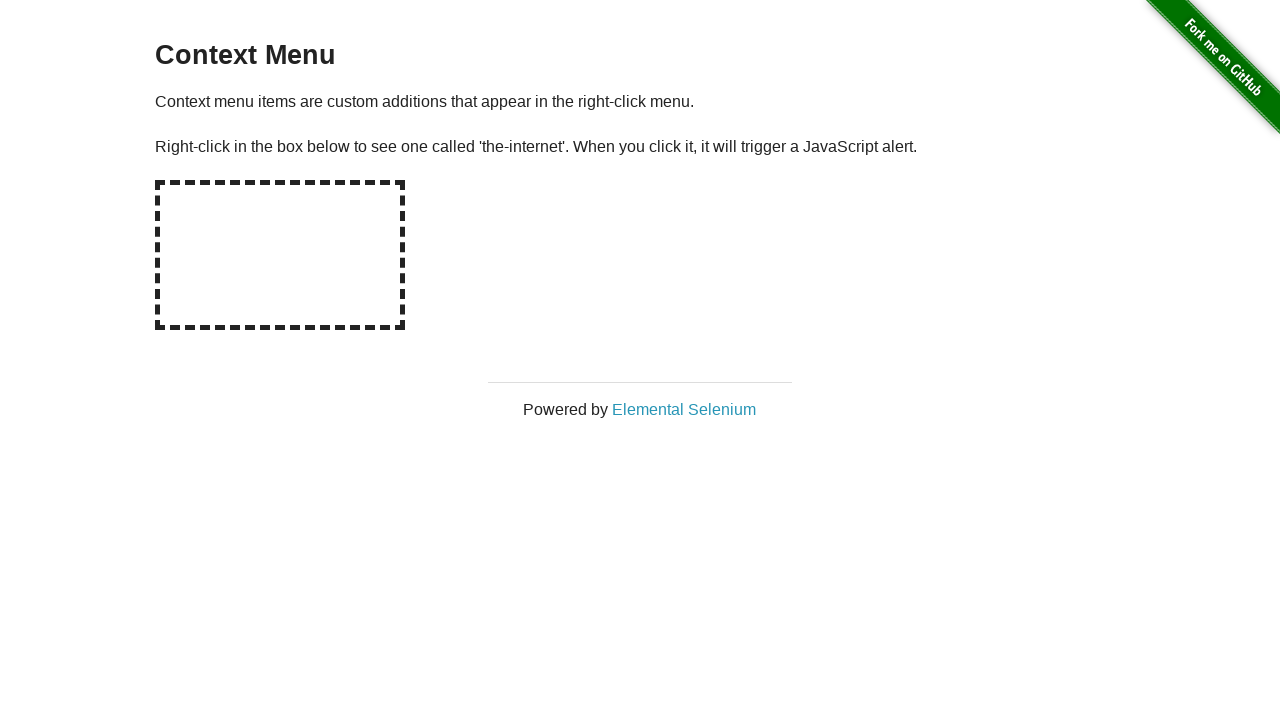

New page finished loading
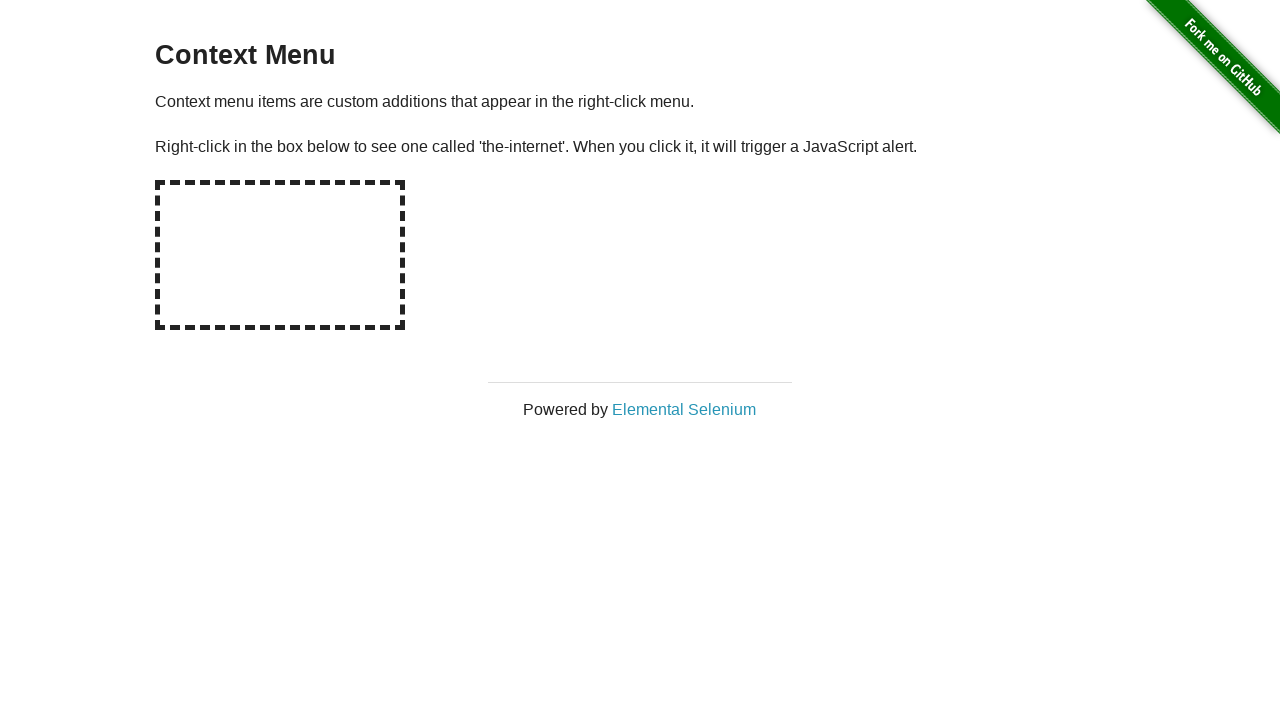

Located h1 element on new page
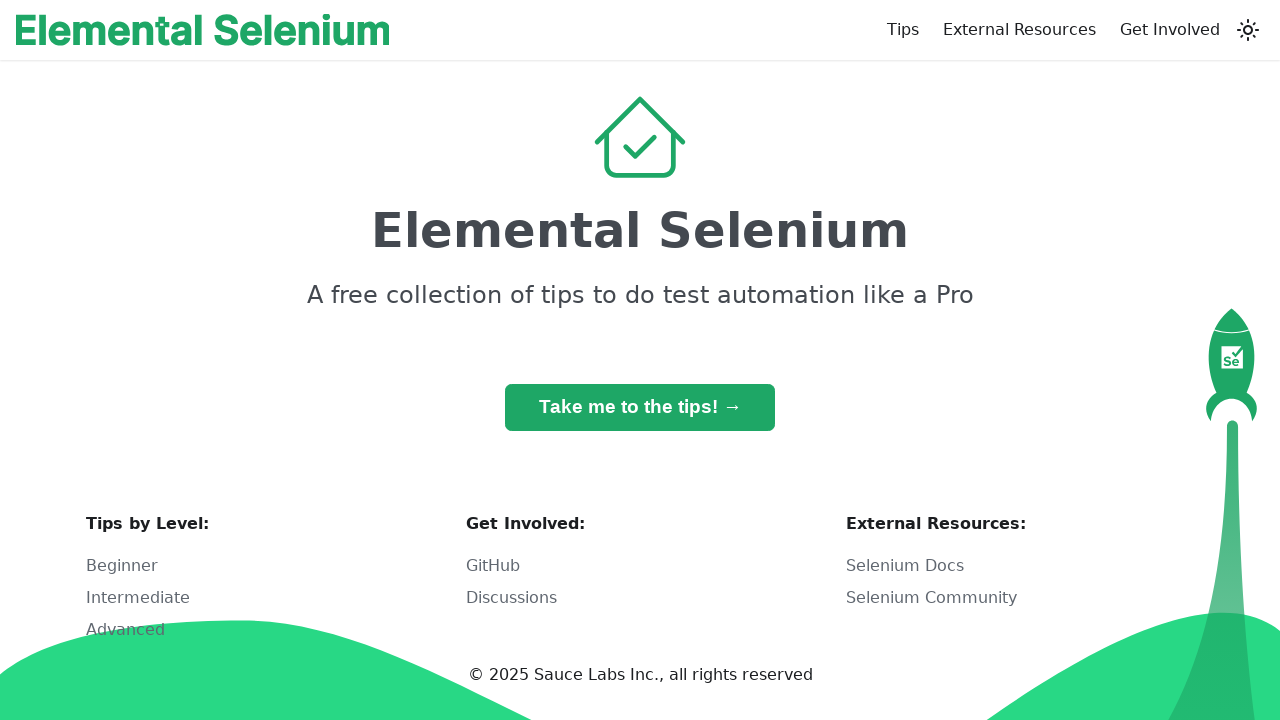

Verified h1 text is 'Elemental Selenium'
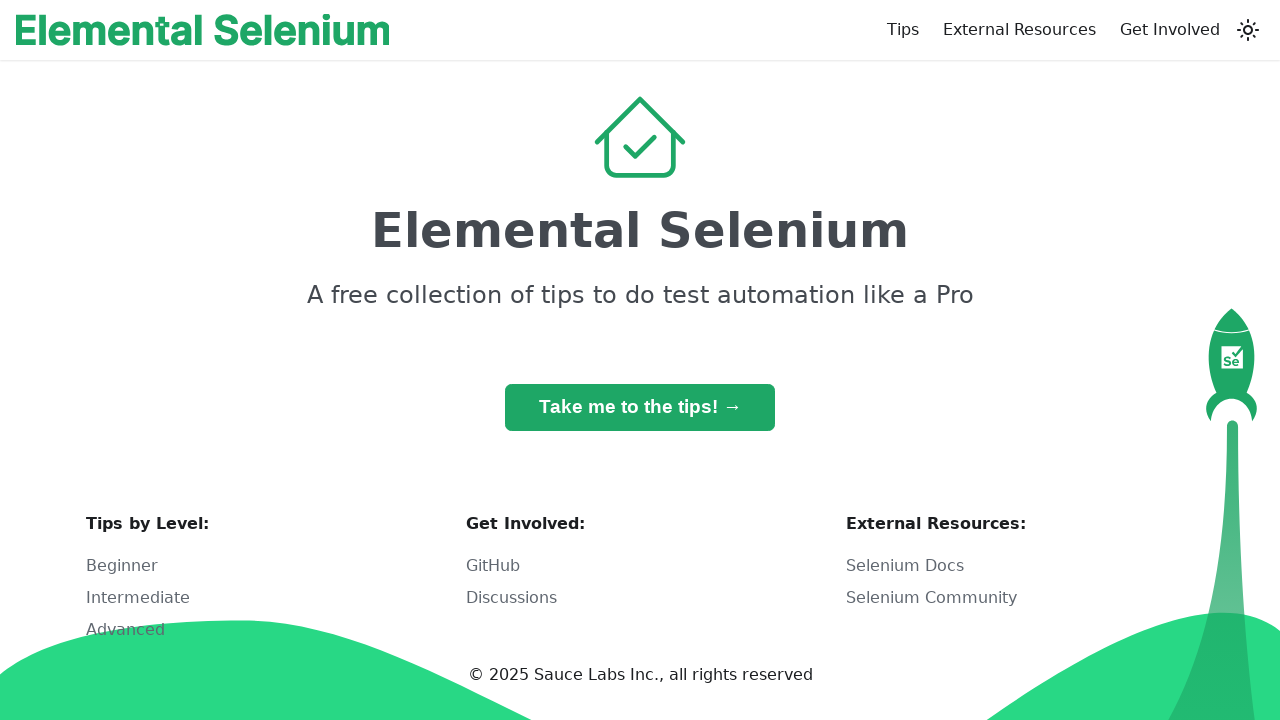

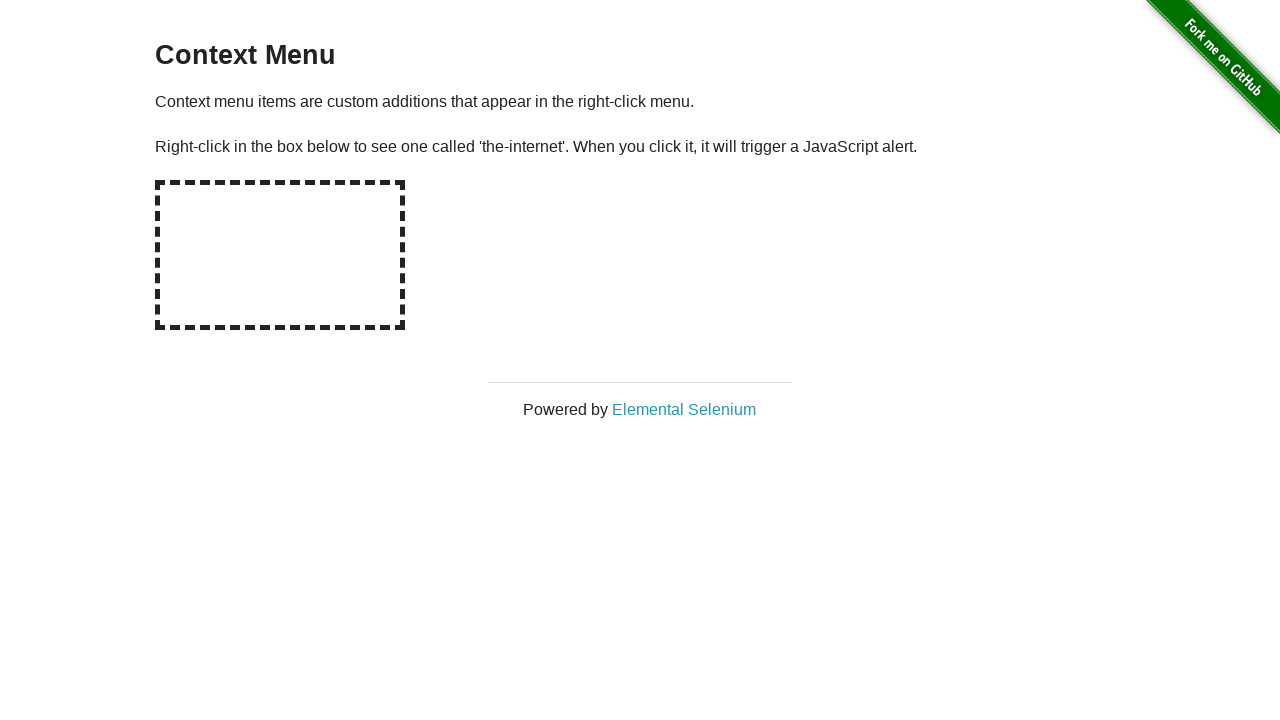